Tests dynamic data loading functionality by clicking the "Get New User" button and waiting for user information to appear on the page.

Starting URL: https://syntaxprojects.com/dynamic-data-loading-demo.php

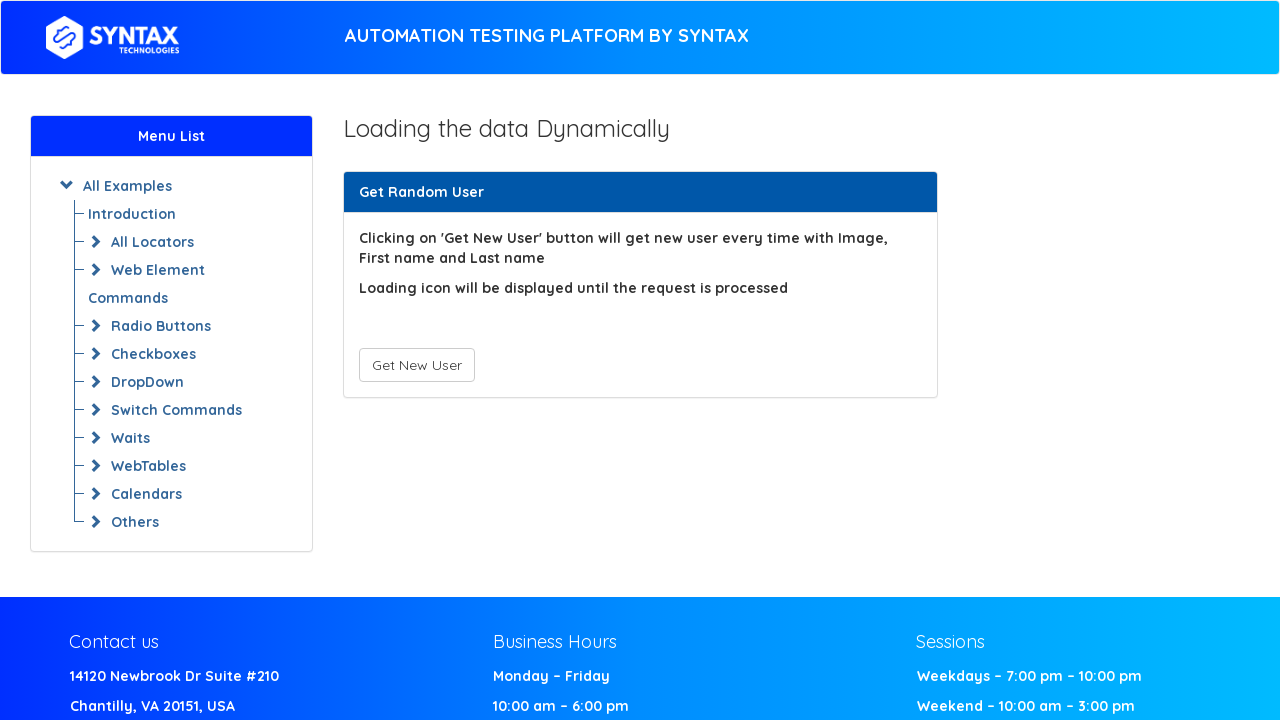

Clicked 'Get New User' button to trigger dynamic data loading at (416, 365) on button[type='button']
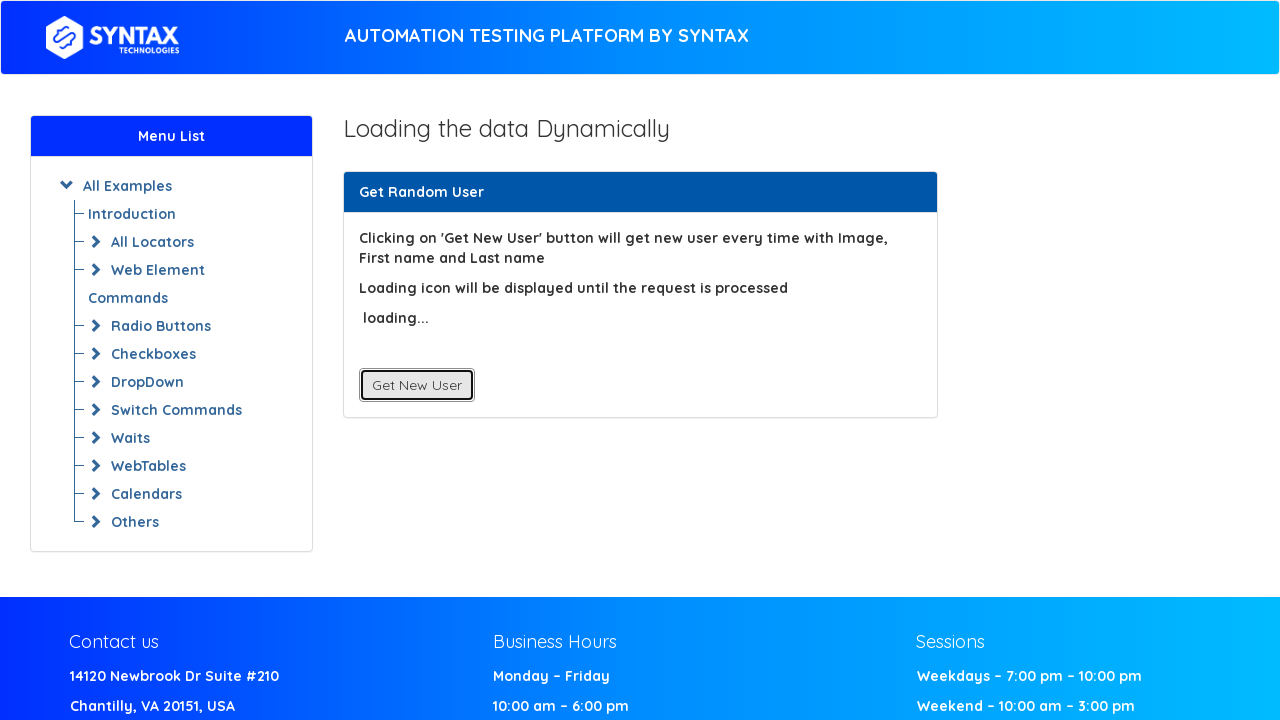

User information loaded - First Name field appeared on the page
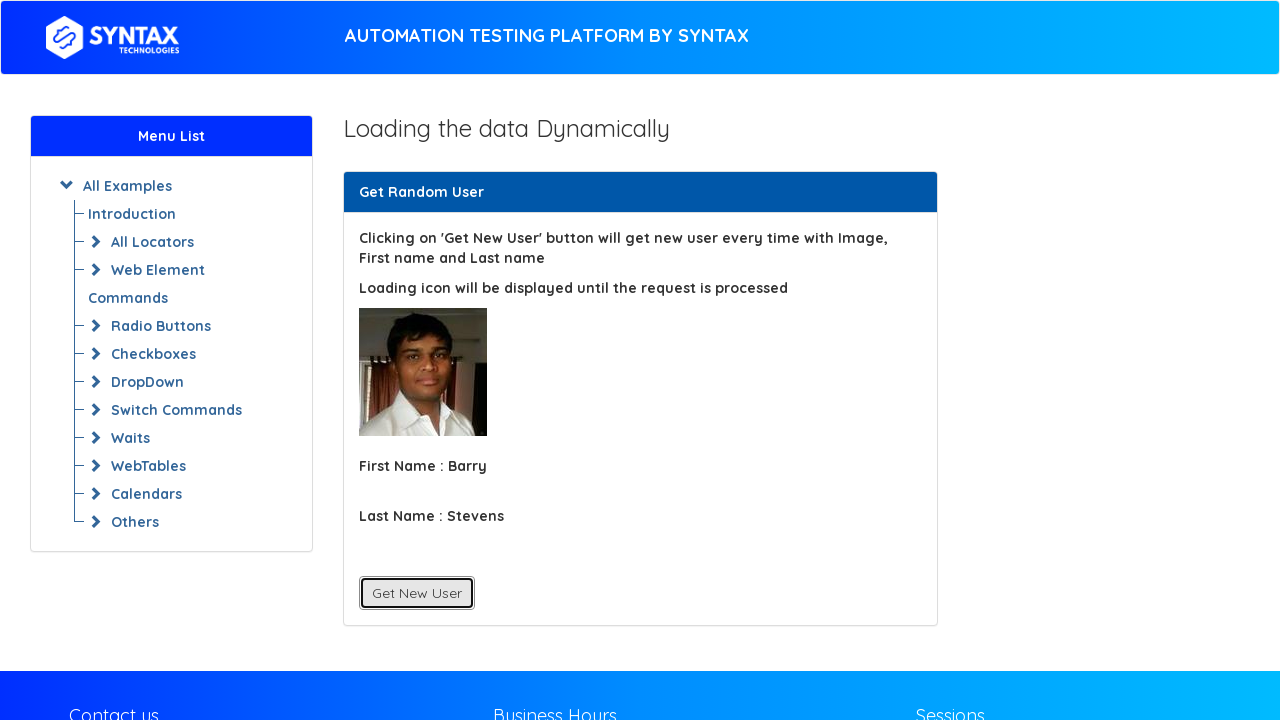

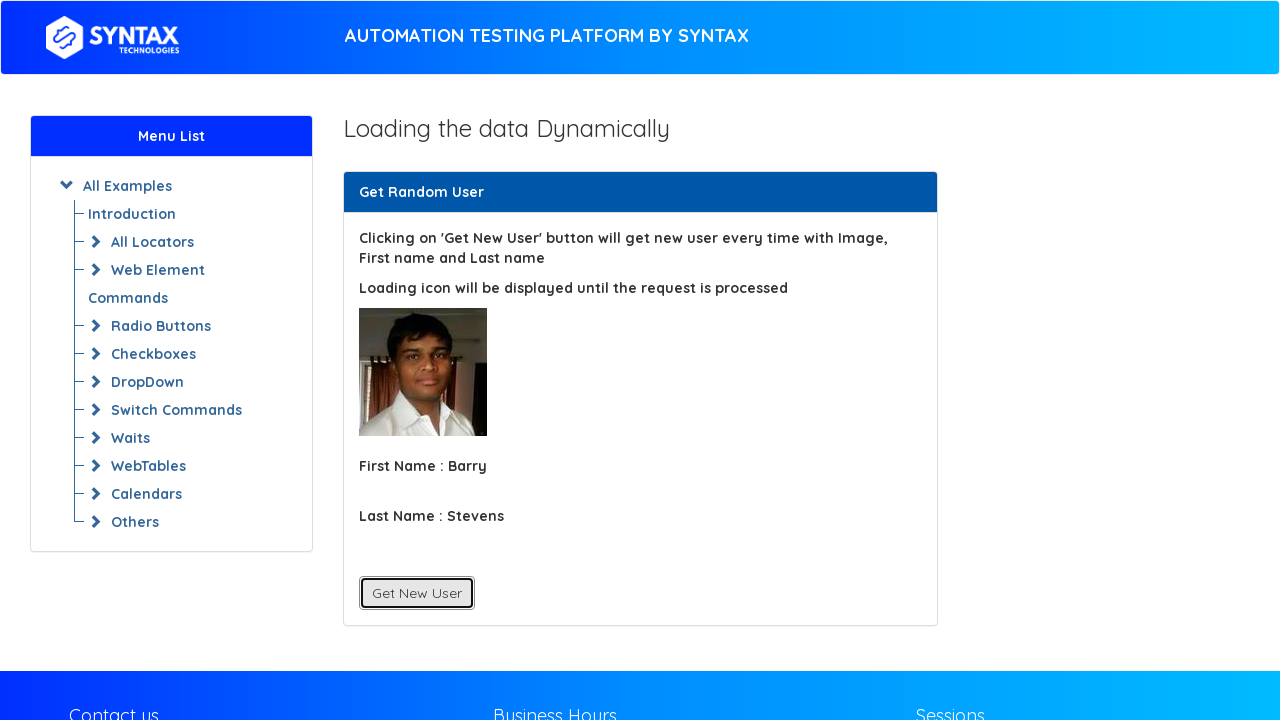